Tests a registration form by filling in first name, last name, and email fields, then submitting and verifying the success message

Starting URL: http://suninjuly.github.io/registration1.html

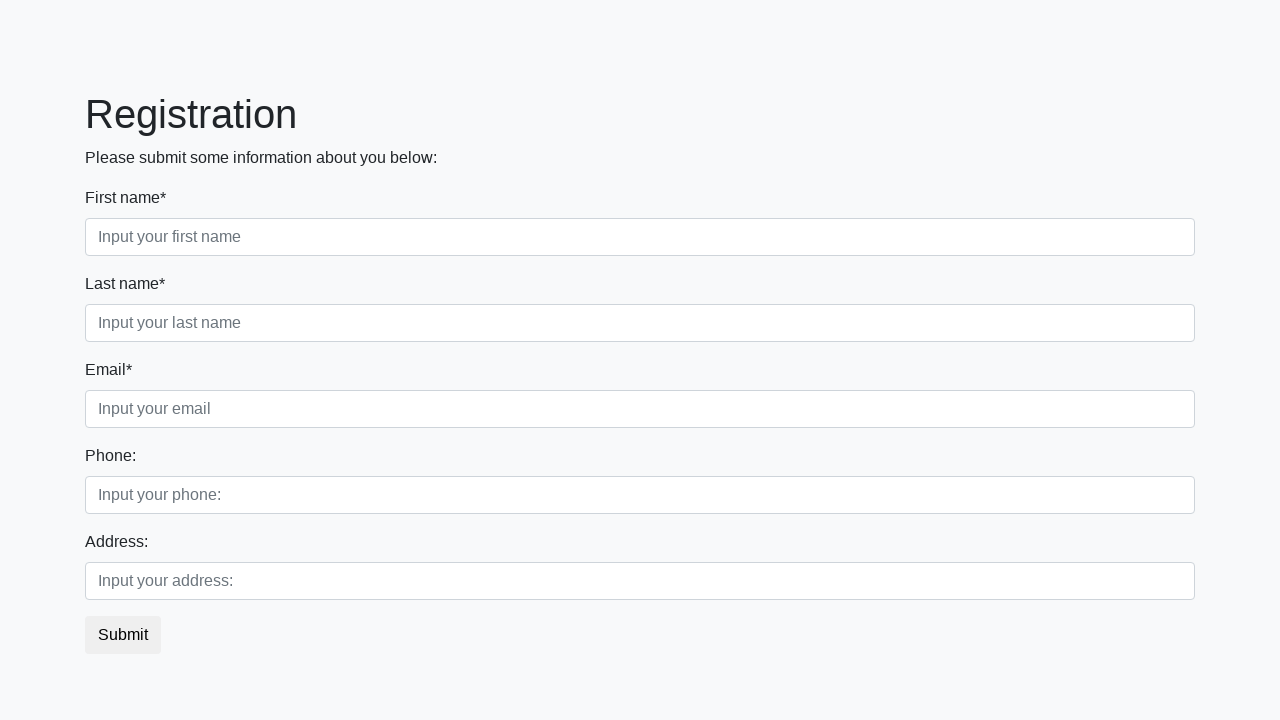

Navigated to registration form page
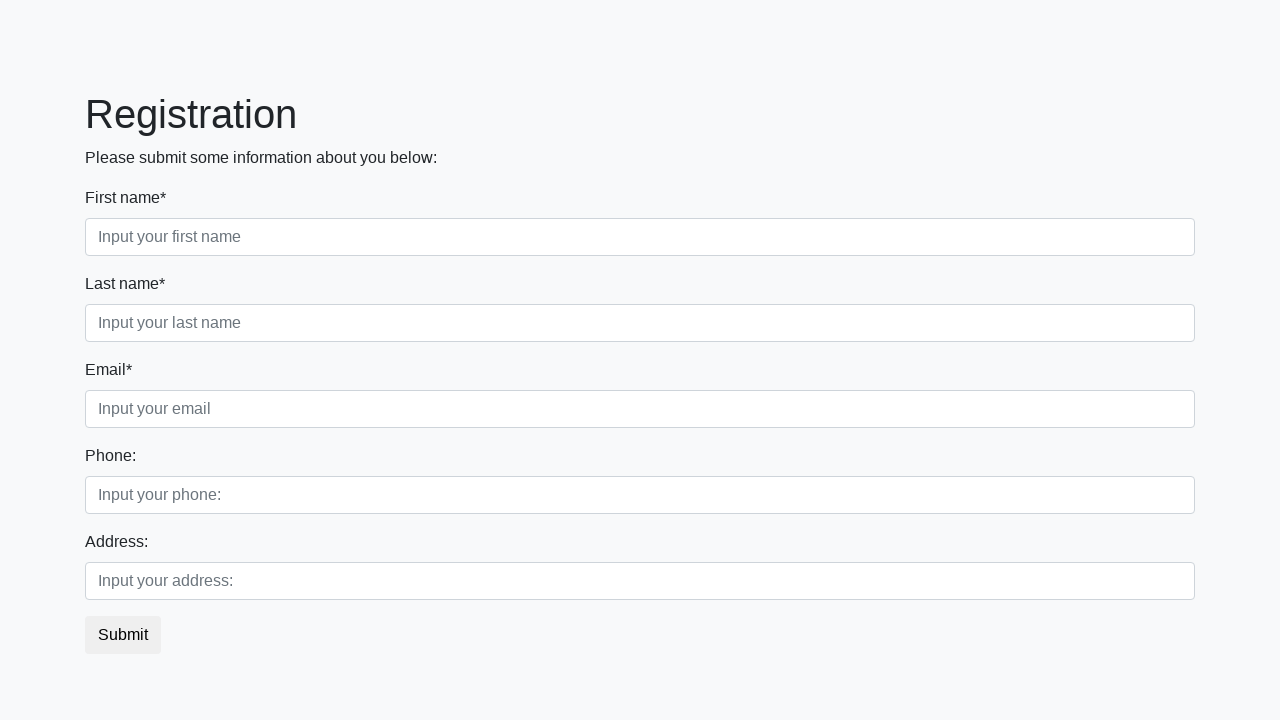

Filled first name field with 'Ivan' on //input[@class="form-control first"][@required]
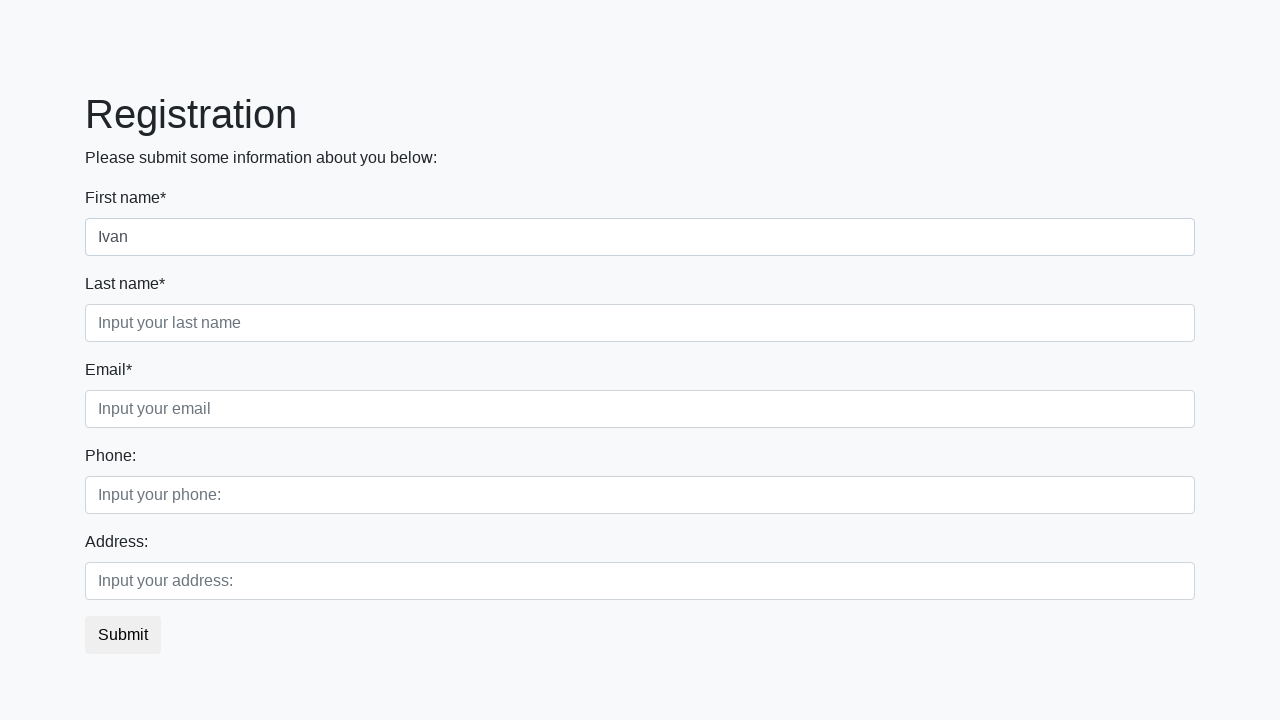

Filled last name field with 'Petrov' on //input[@class="form-control second"][@required]
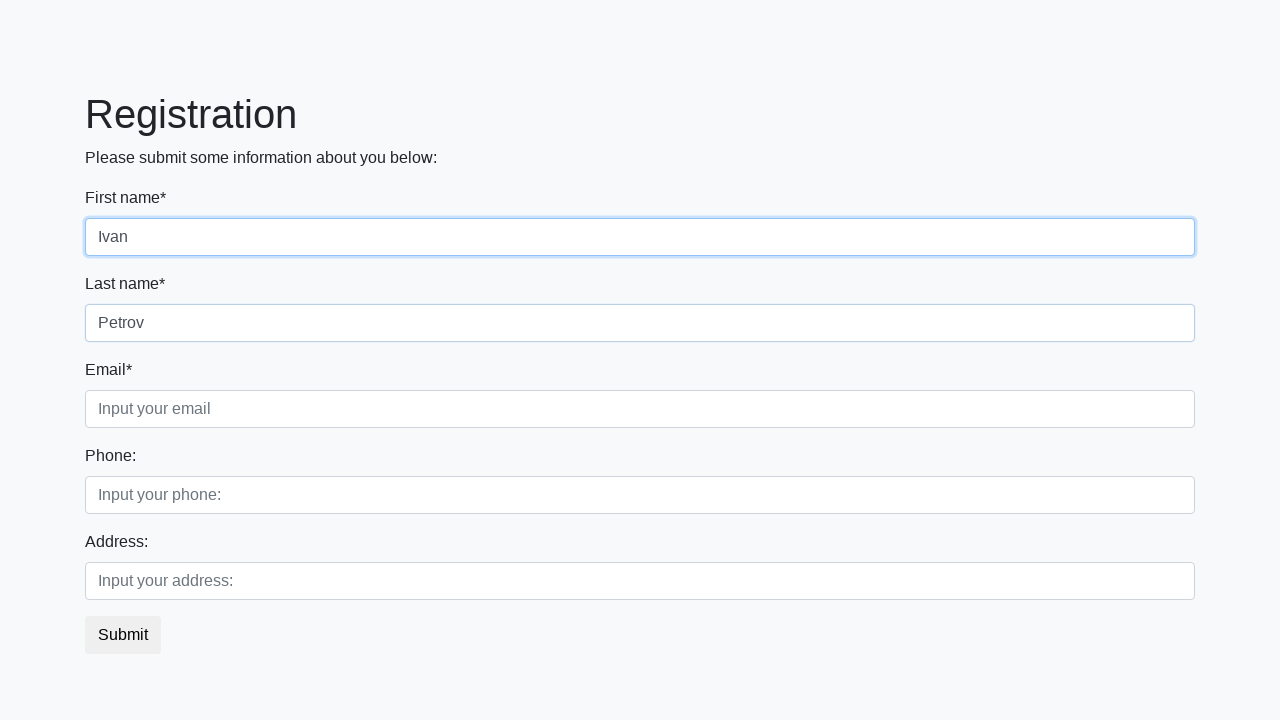

Filled email field with 'test@example.com' on //input[@class="form-control third"][@required]
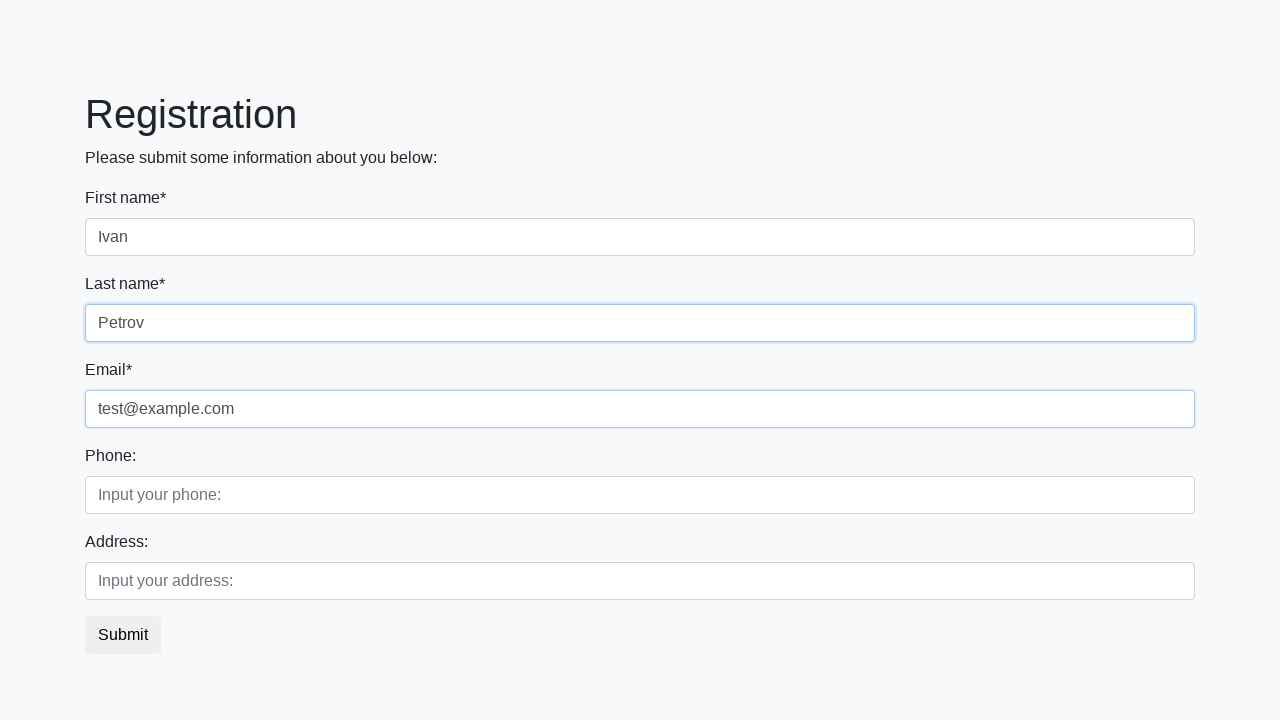

Clicked submit button to register at (123, 635) on button.btn
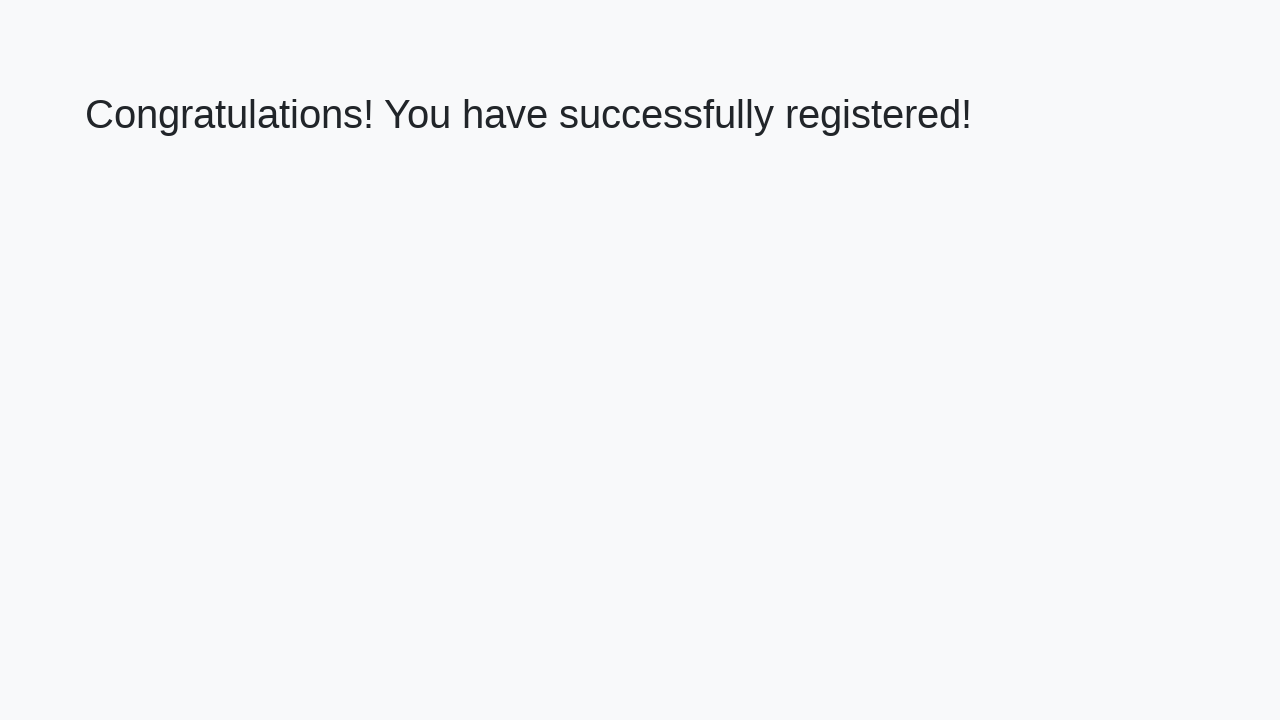

Success message heading appeared
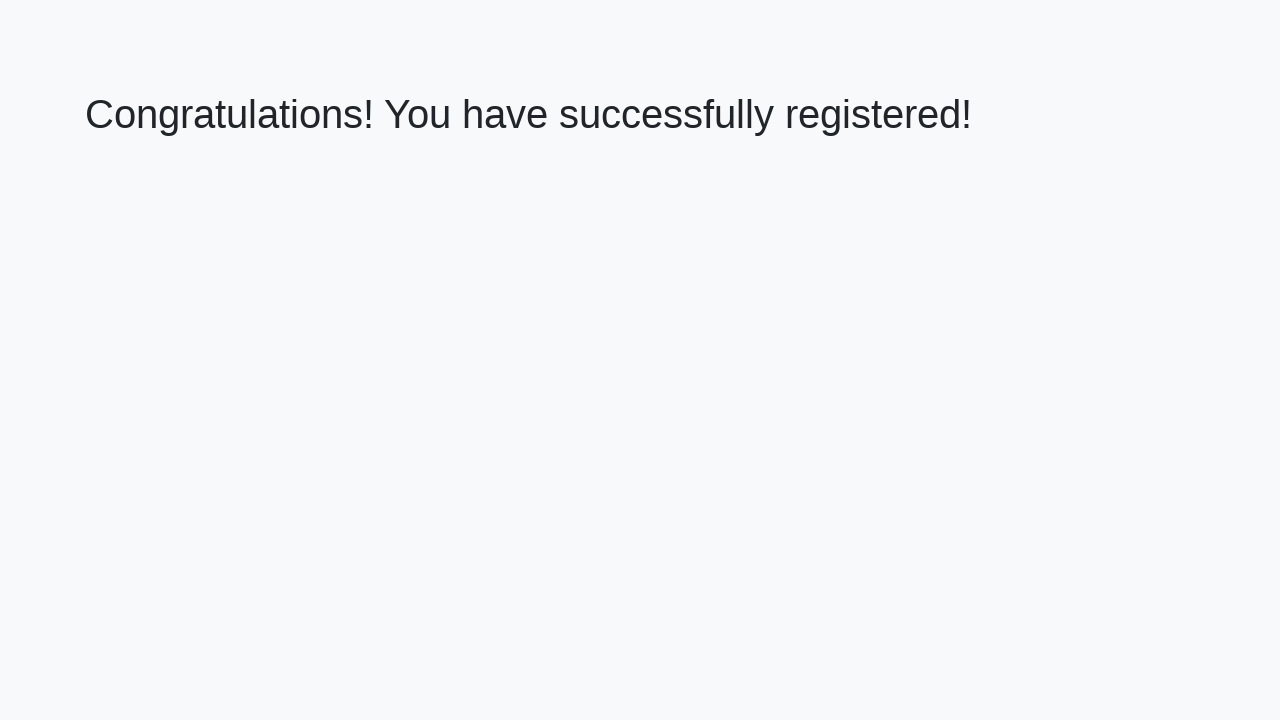

Retrieved success message text
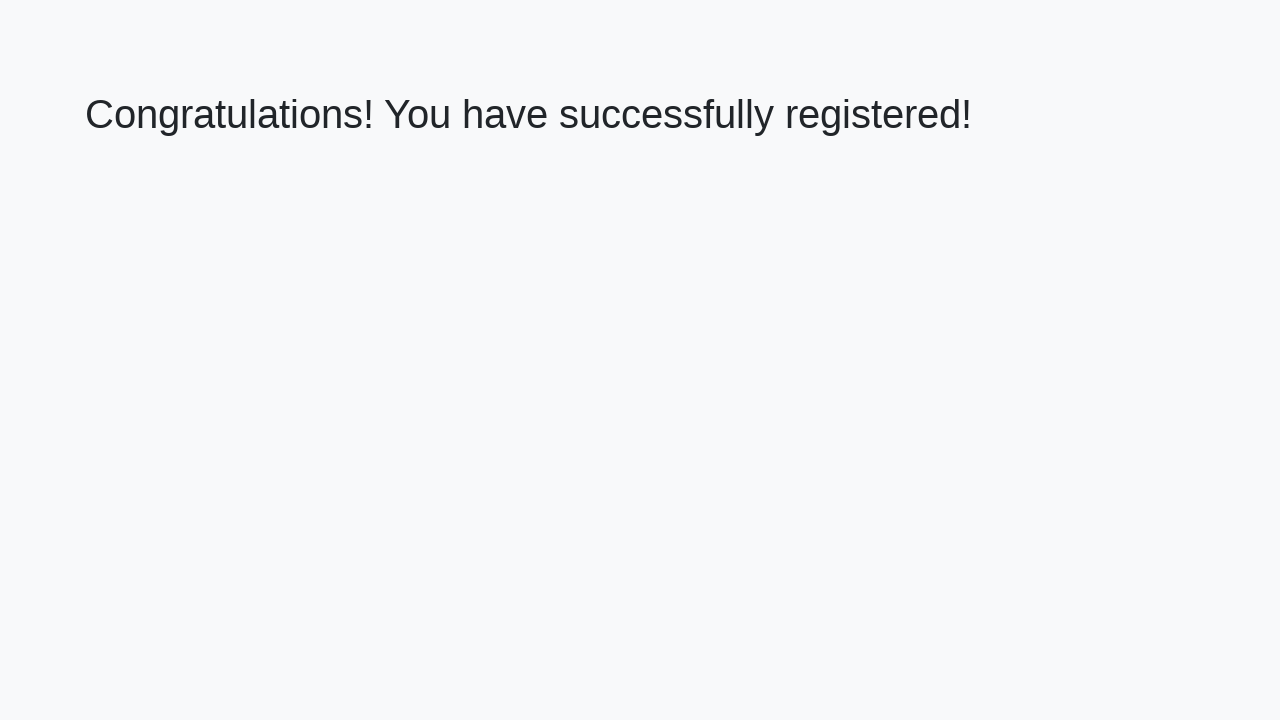

Verified success message matches expected text
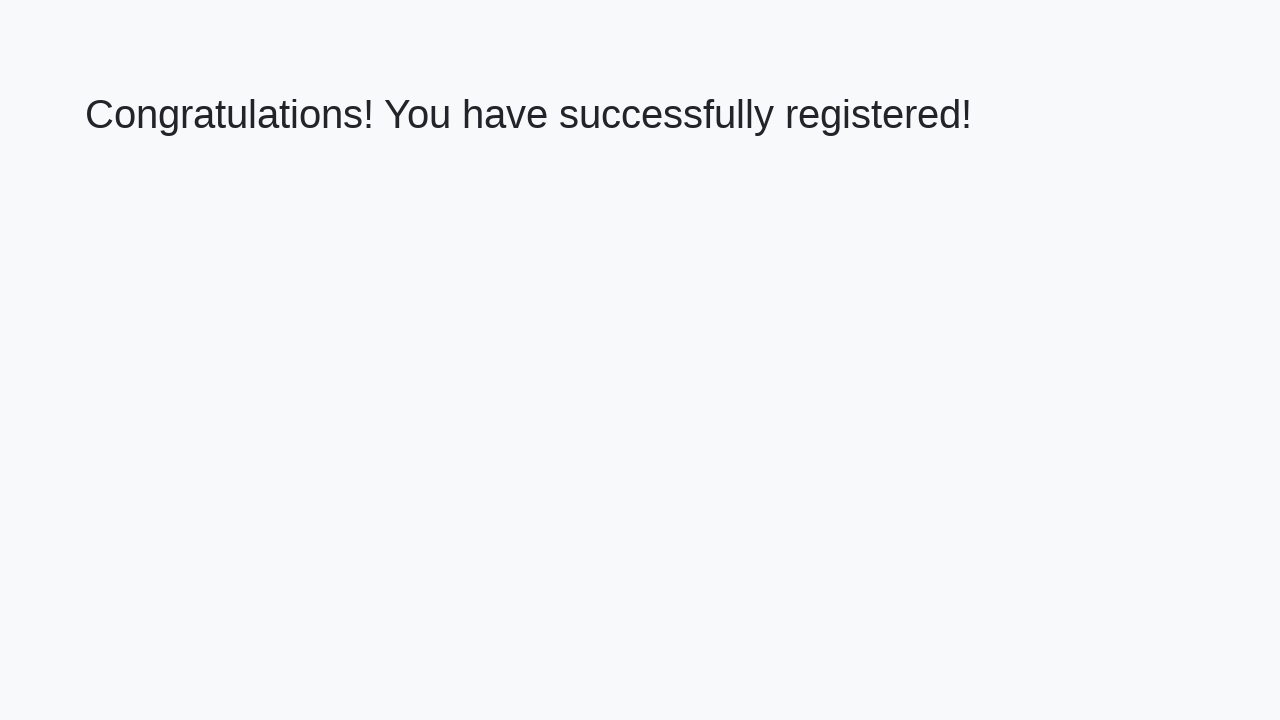

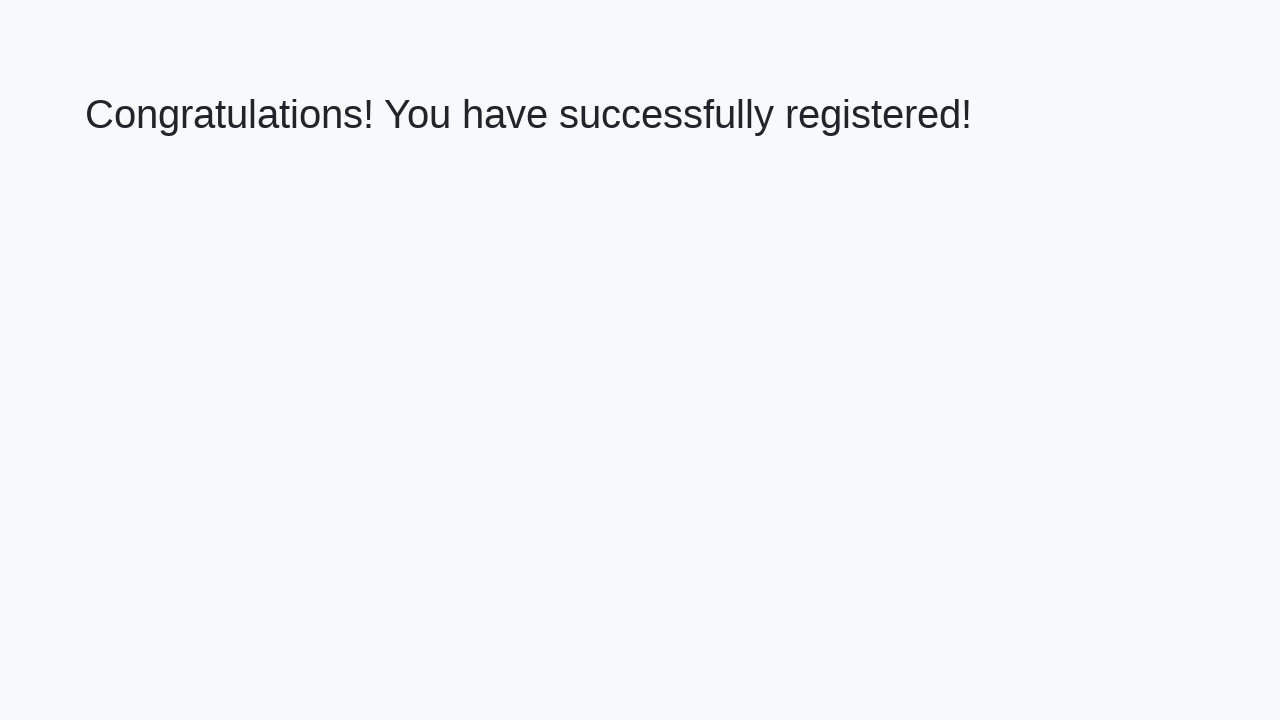